Tests dropdown functionality on SpiceJet website by selecting currency and adjusting passenger counts for adults, children, and infants

Starting URL: https://www.spicejet.com/

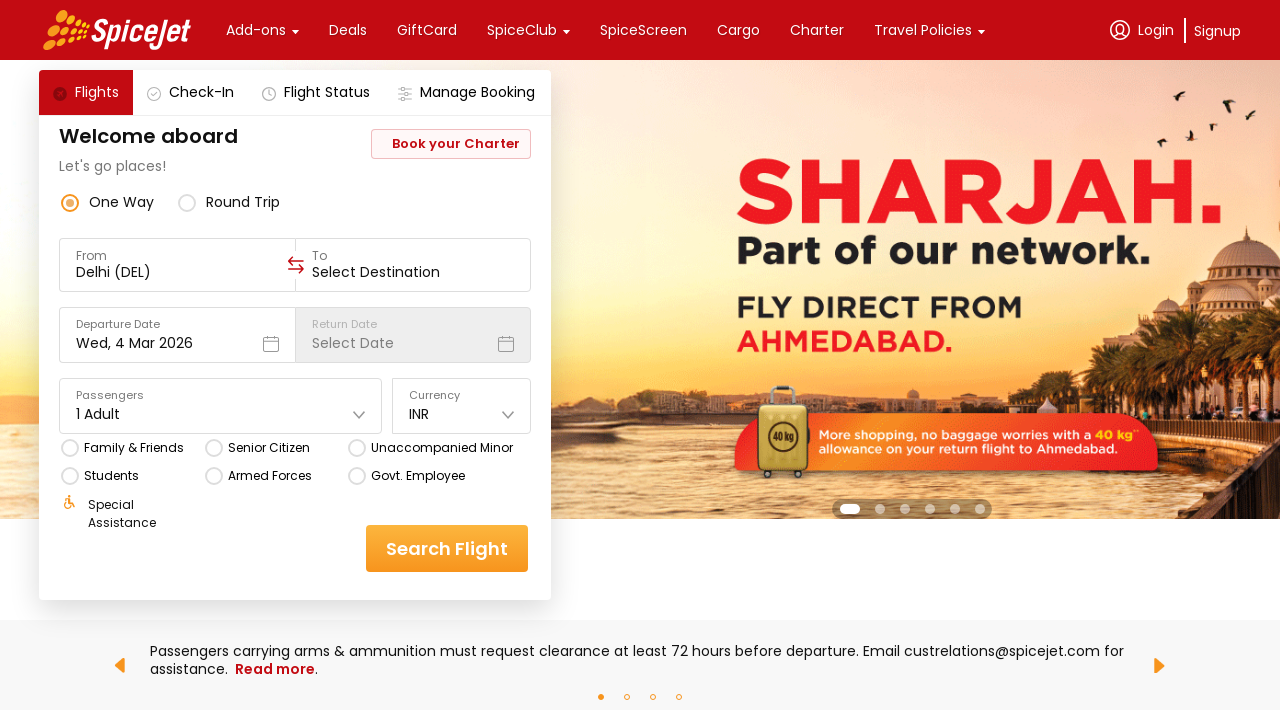

Clicked on currency dropdown at (462, 406) on xpath=//div[@style='flex: 0.3 1 0%; margin-left: 10px;']
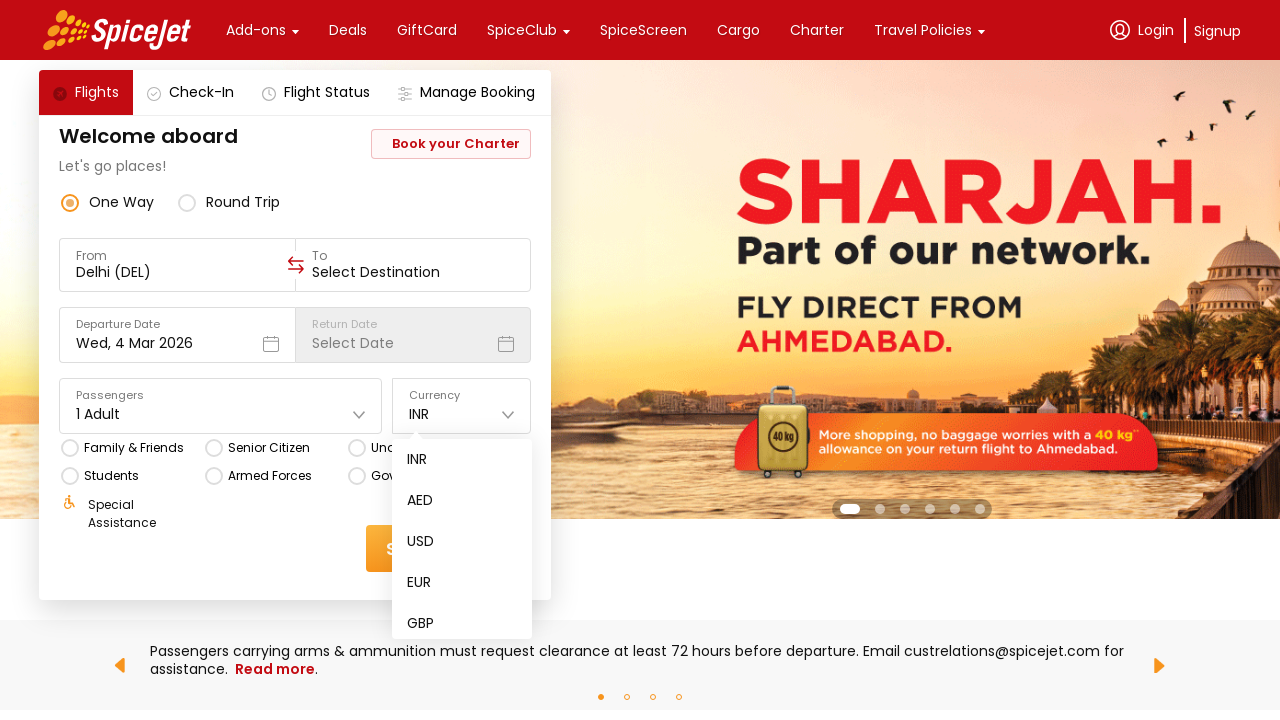

Selected INR currency from dropdown at (417, 460) on xpath=//div[@style='height: 200px; width: 140px;'] //div[text() = 'INR']
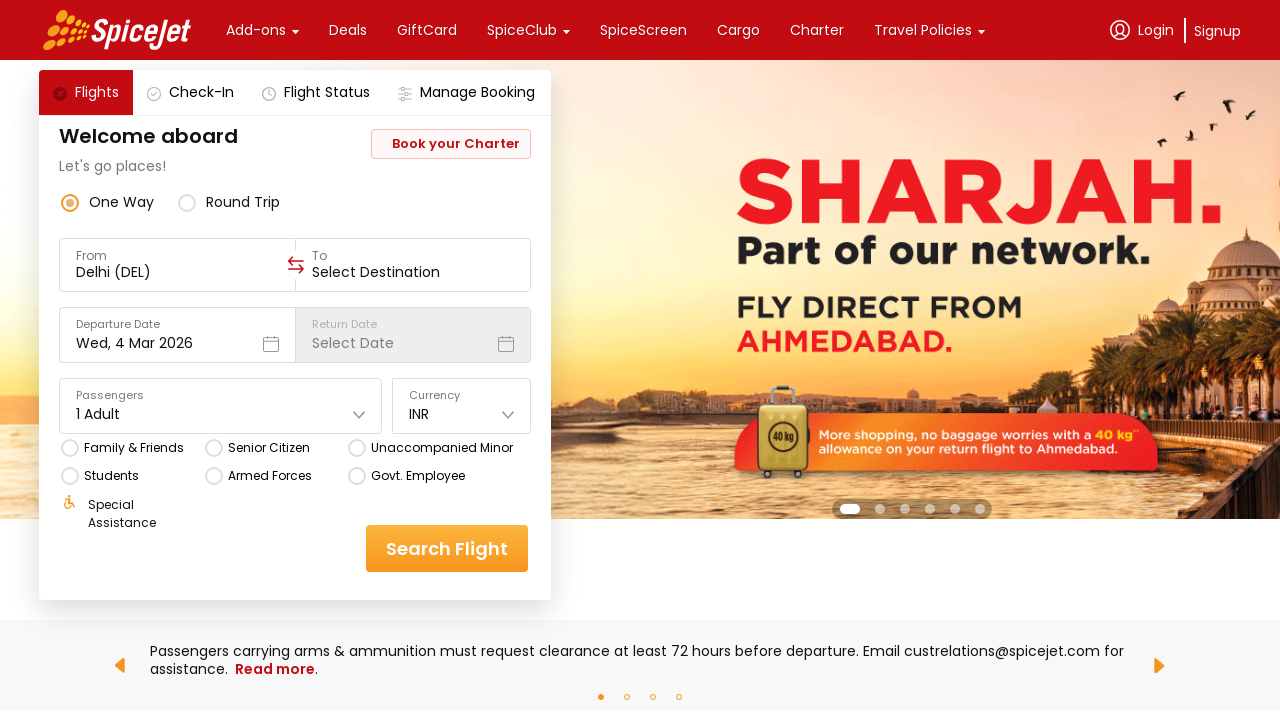

Clicked on passenger dropdown at (221, 406) on xpath=//div[@data-testid='home-page-travellers']
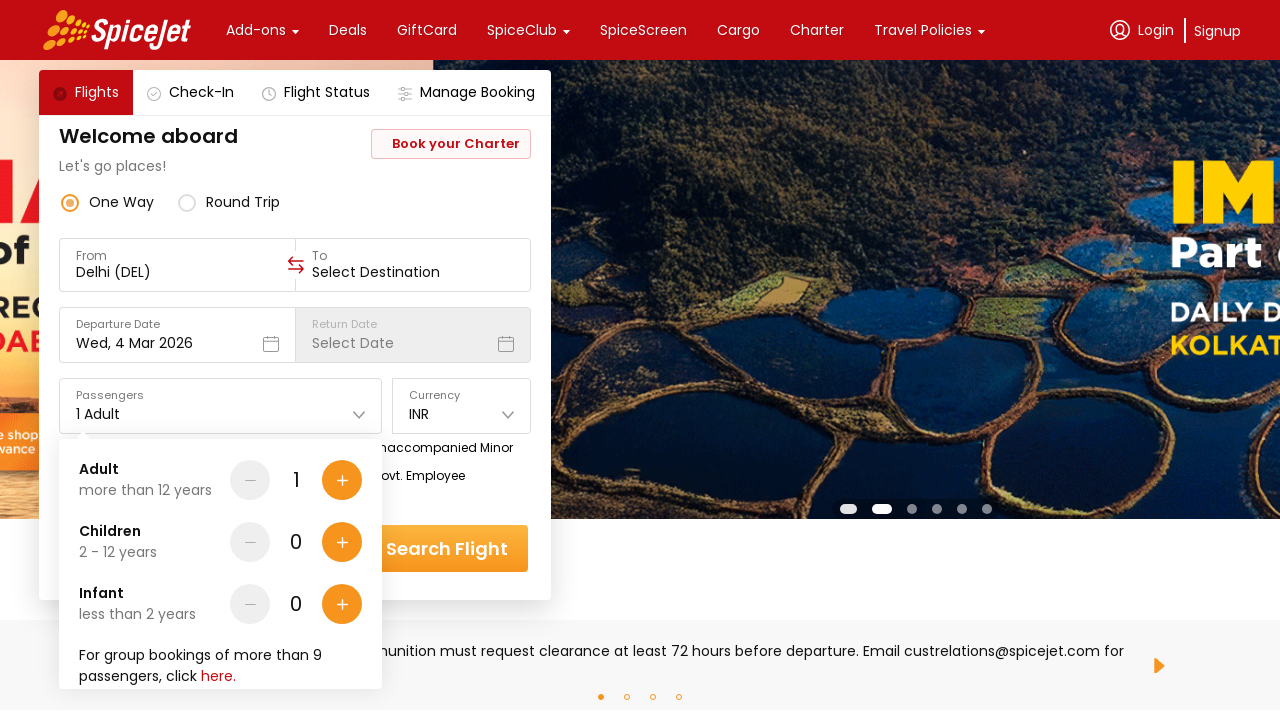

Added adult 1 by clicking plus button at (342, 480) on //div[@data-testid='Adult-testID-plus-one-cta']
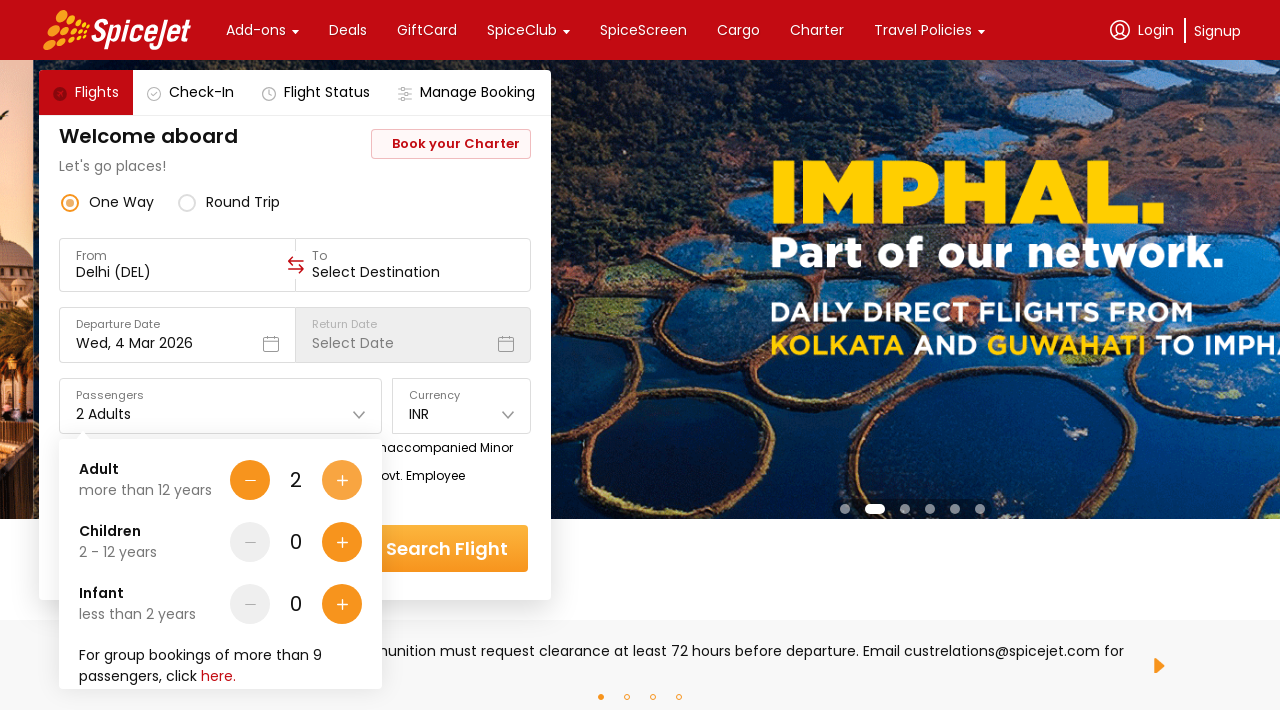

Added adult 2 by clicking plus button at (342, 480) on //div[@data-testid='Adult-testID-plus-one-cta']
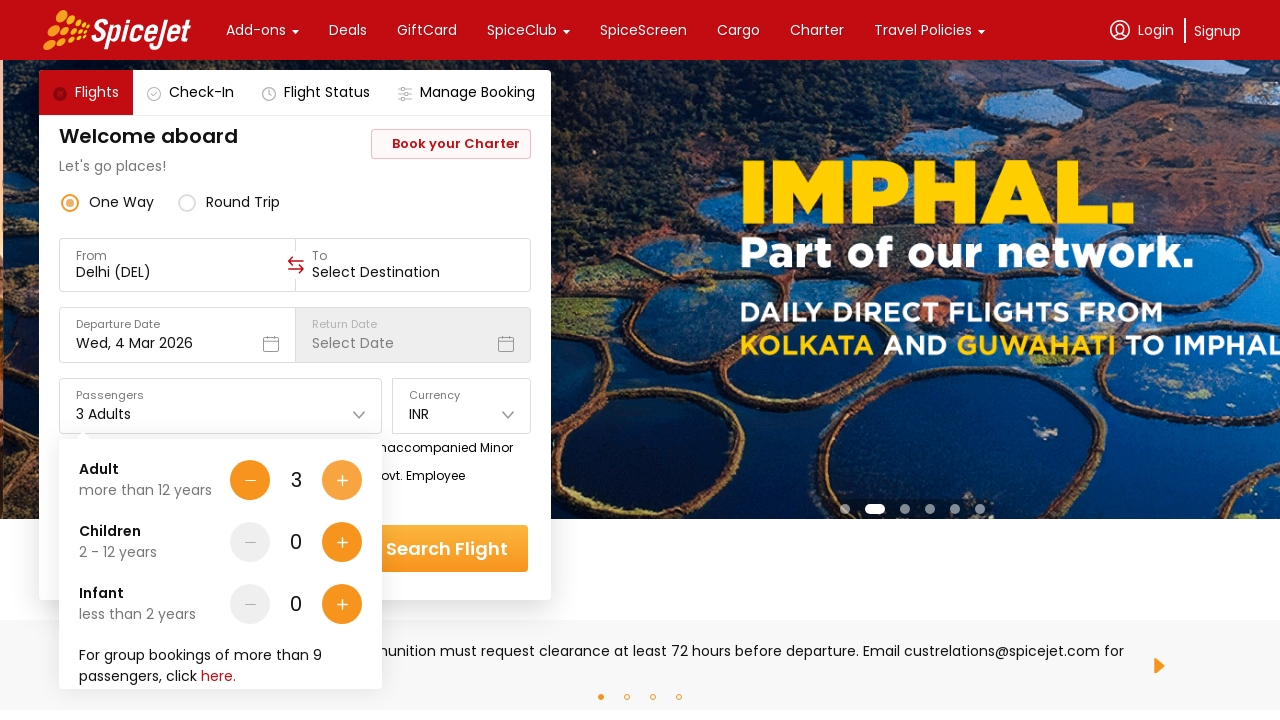

Added adult 3 by clicking plus button at (342, 480) on //div[@data-testid='Adult-testID-plus-one-cta']
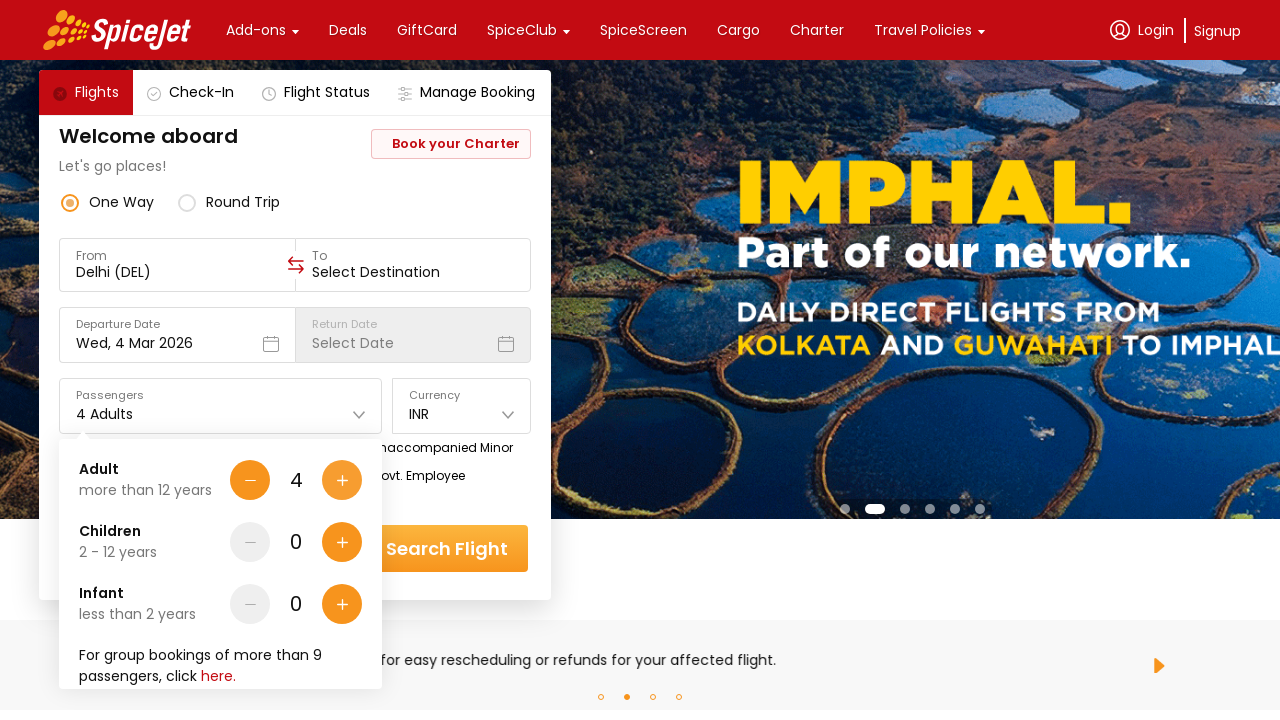

Added adult 4 by clicking plus button at (342, 480) on //div[@data-testid='Adult-testID-plus-one-cta']
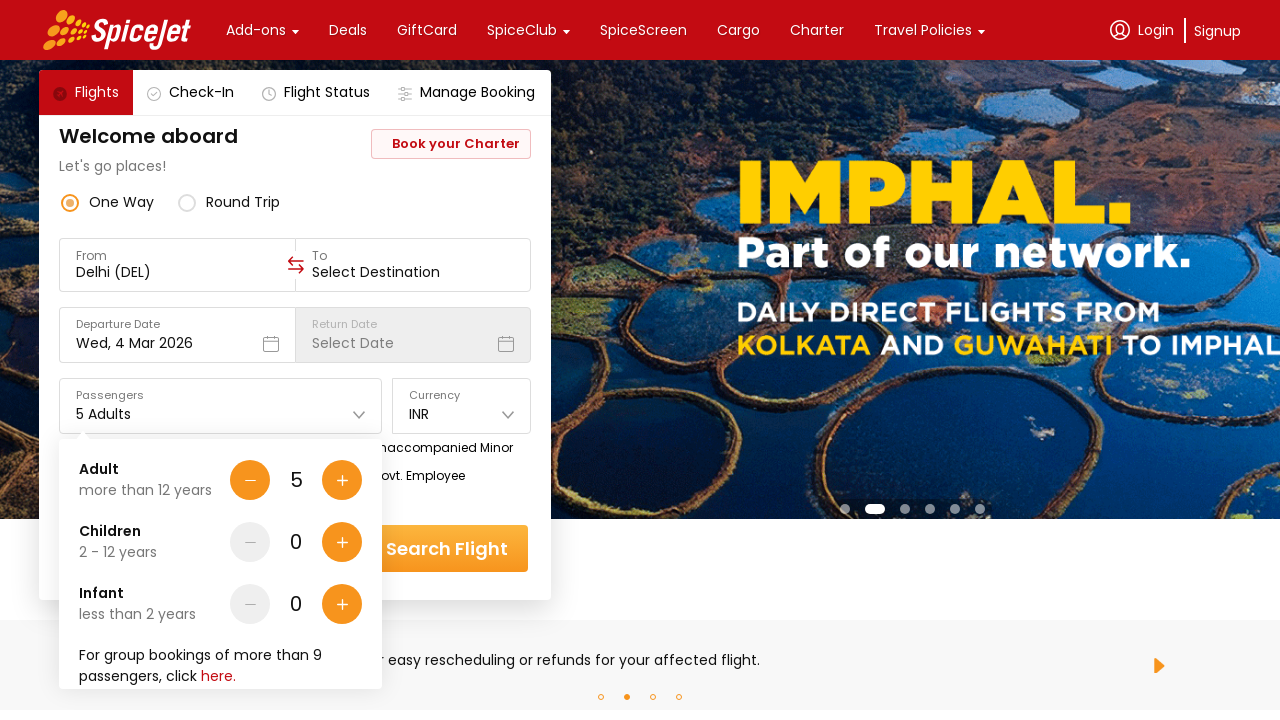

Added 1 child by clicking plus button at (342, 542) on xpath=//div[@data-testid='Children-testID-plus-one-cta']
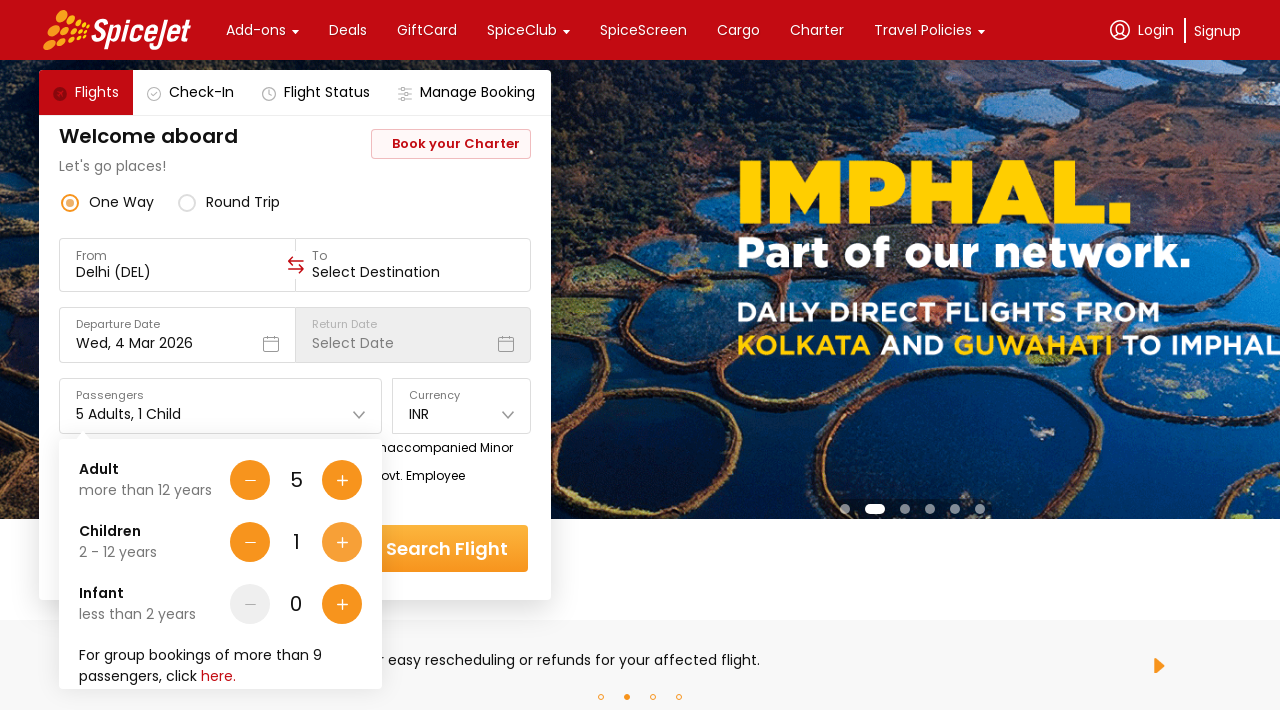

Added 1 infant by clicking plus button at (342, 604) on xpath=//div[@data-testid='Infant-testID-plus-one-cta']
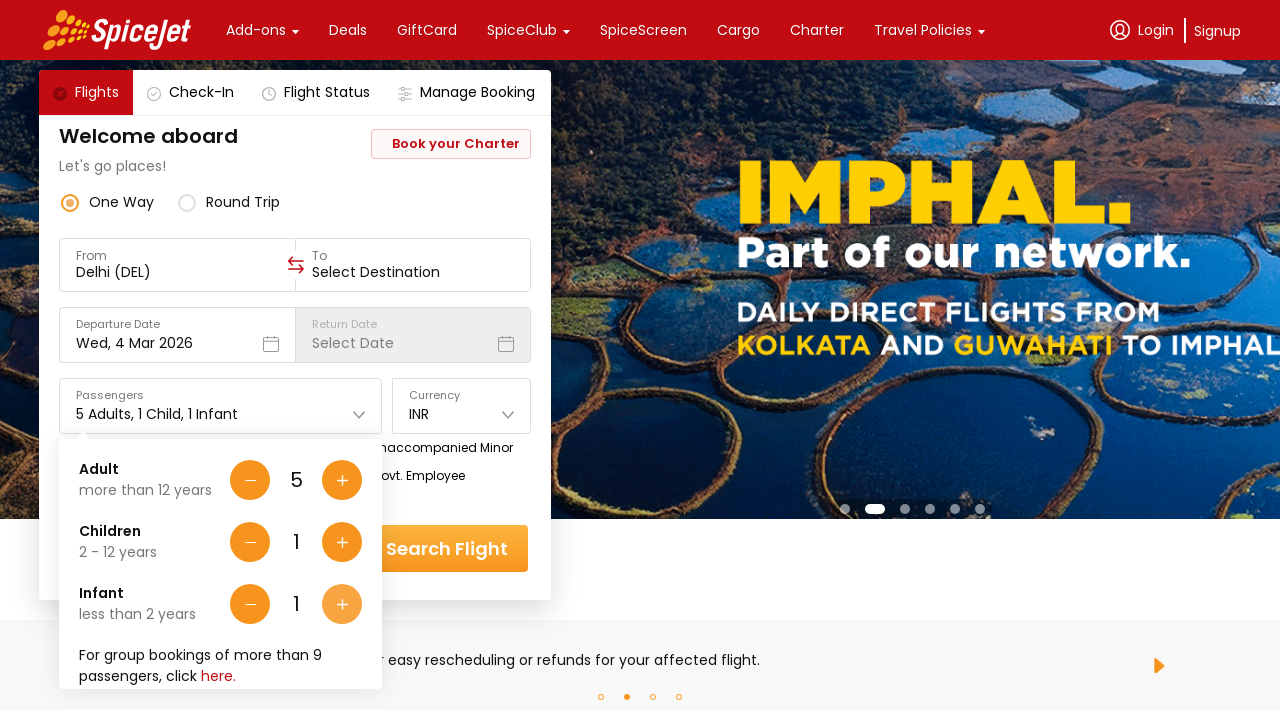

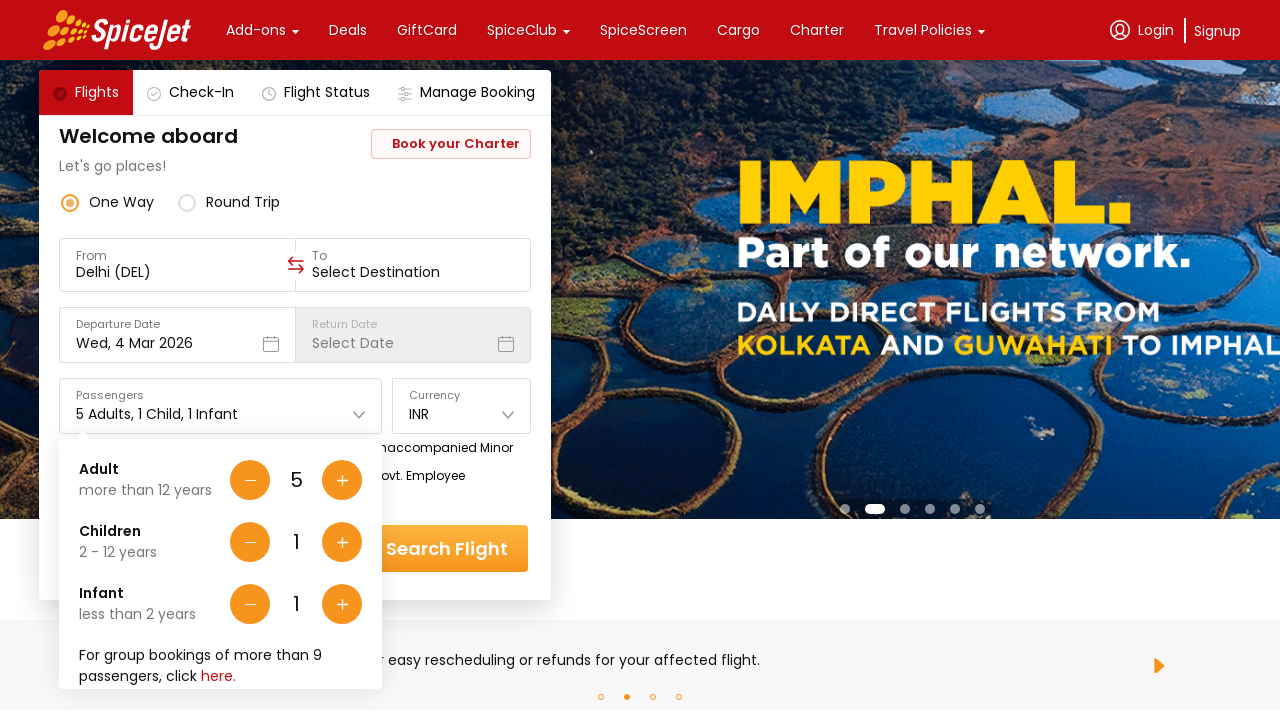